Fills out and submits a demo request form with user information

Starting URL: http://quartolab.com

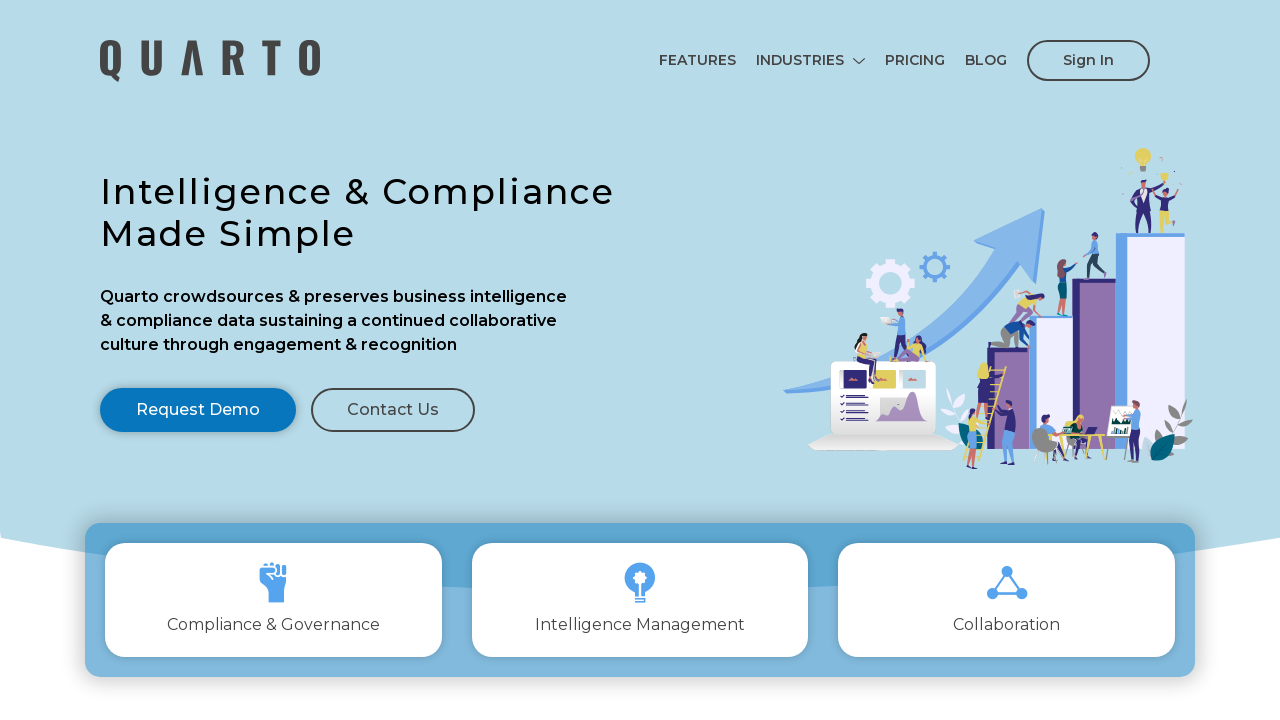

Clicked Request Demo button at (198, 410) on xpath=//body/section[1]/section[1]/div[1]/div[1]/div[1]/a[1]
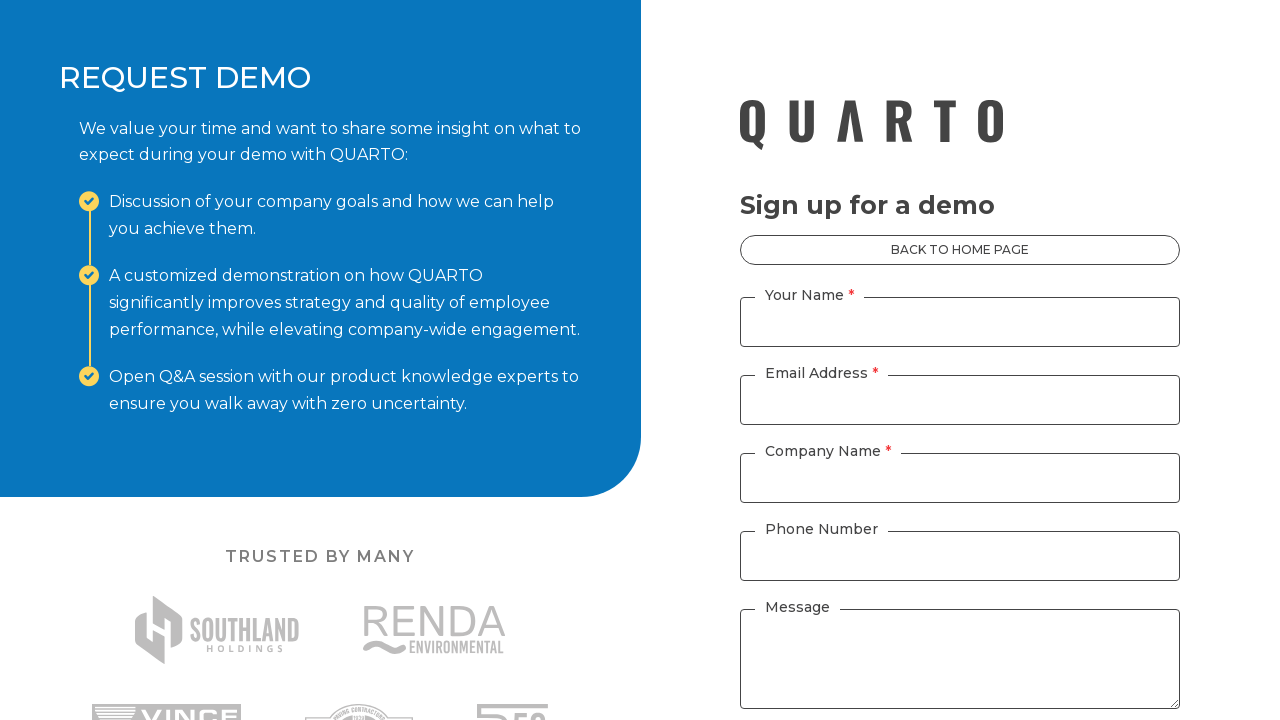

Filled name field with 'John Smith' on input#name
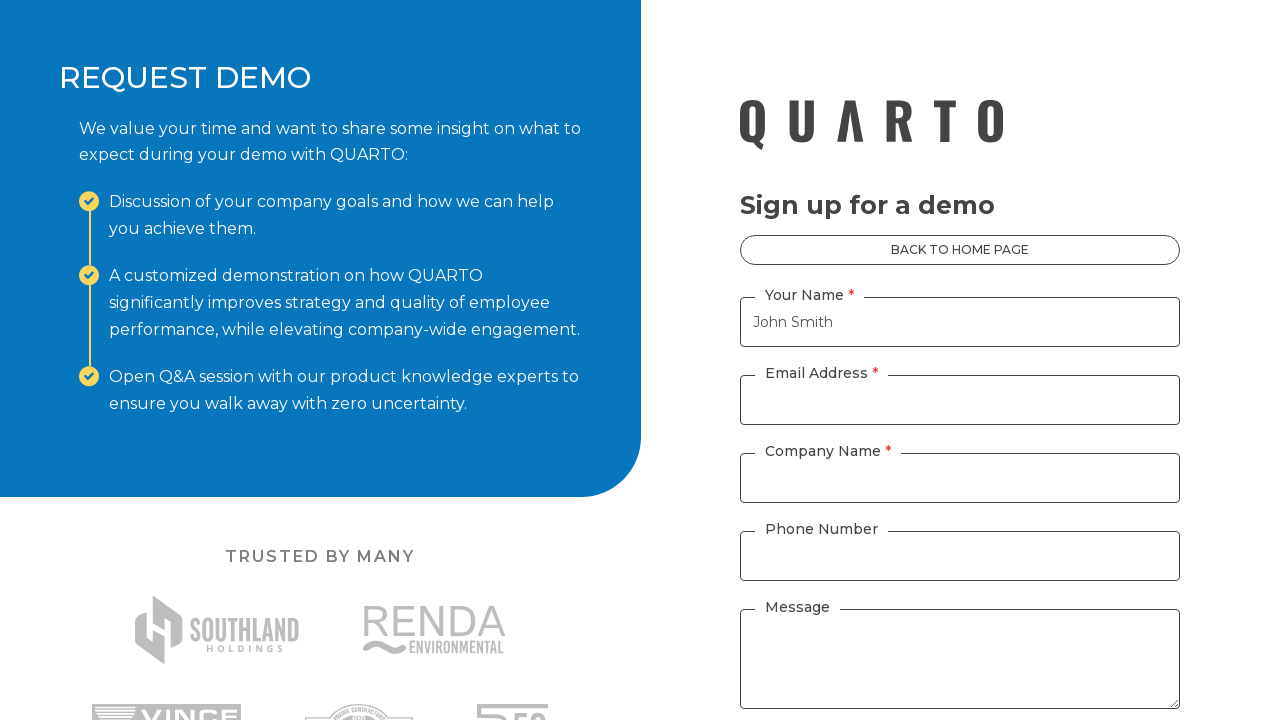

Filled email field with 'test.user@example.com' on input#email
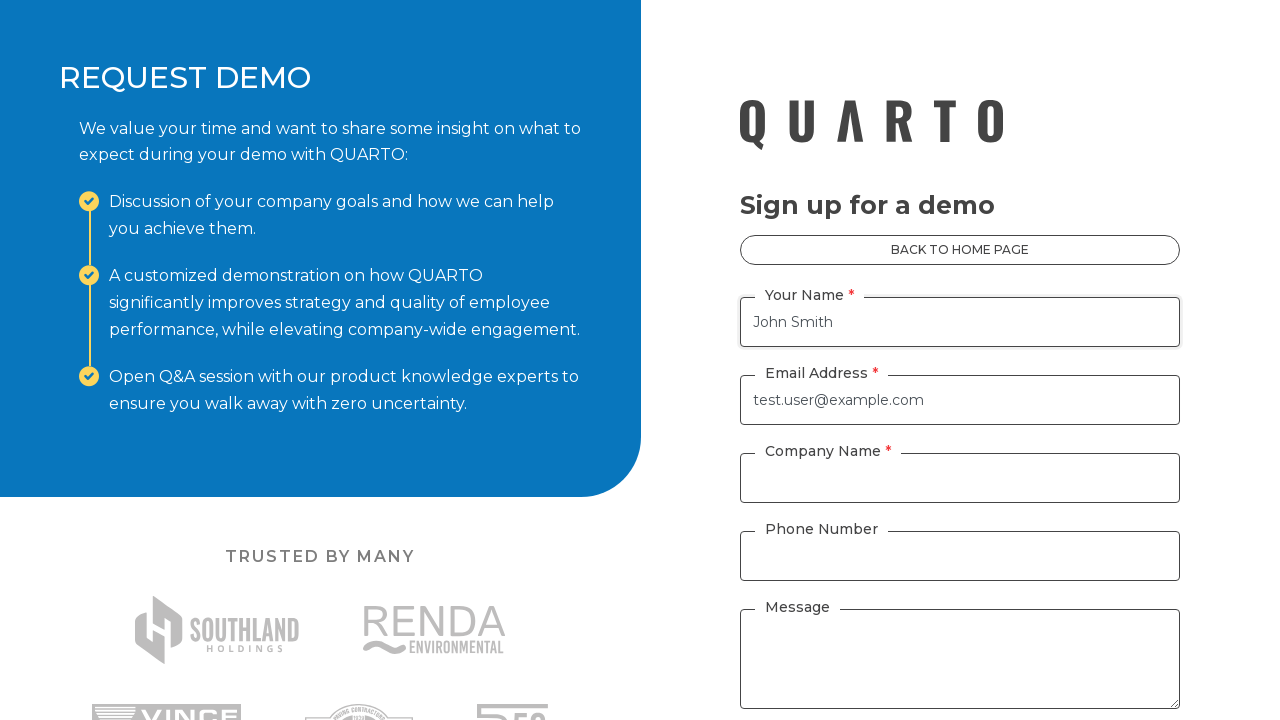

Scrolled down 450 pixels
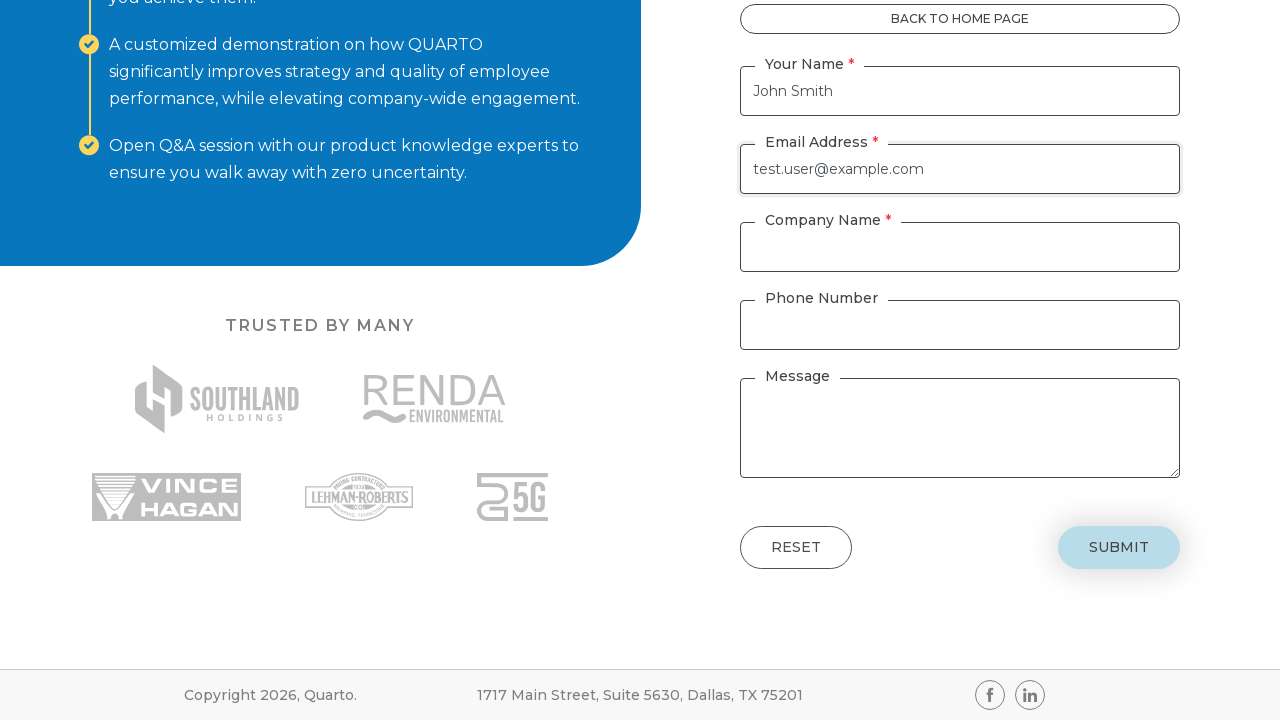

Filled company name field with 'Test Company Inc' on input#companyname
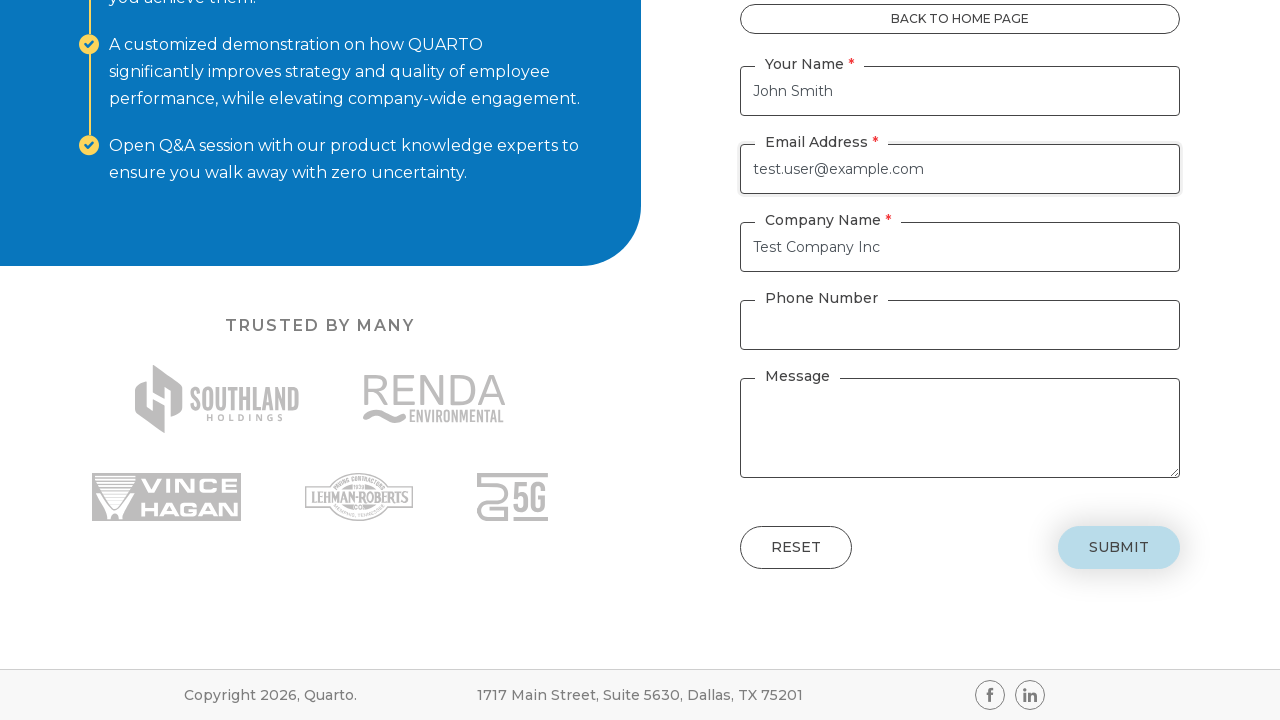

Filled phone number field with '555-123-4567' on input#phonenumber
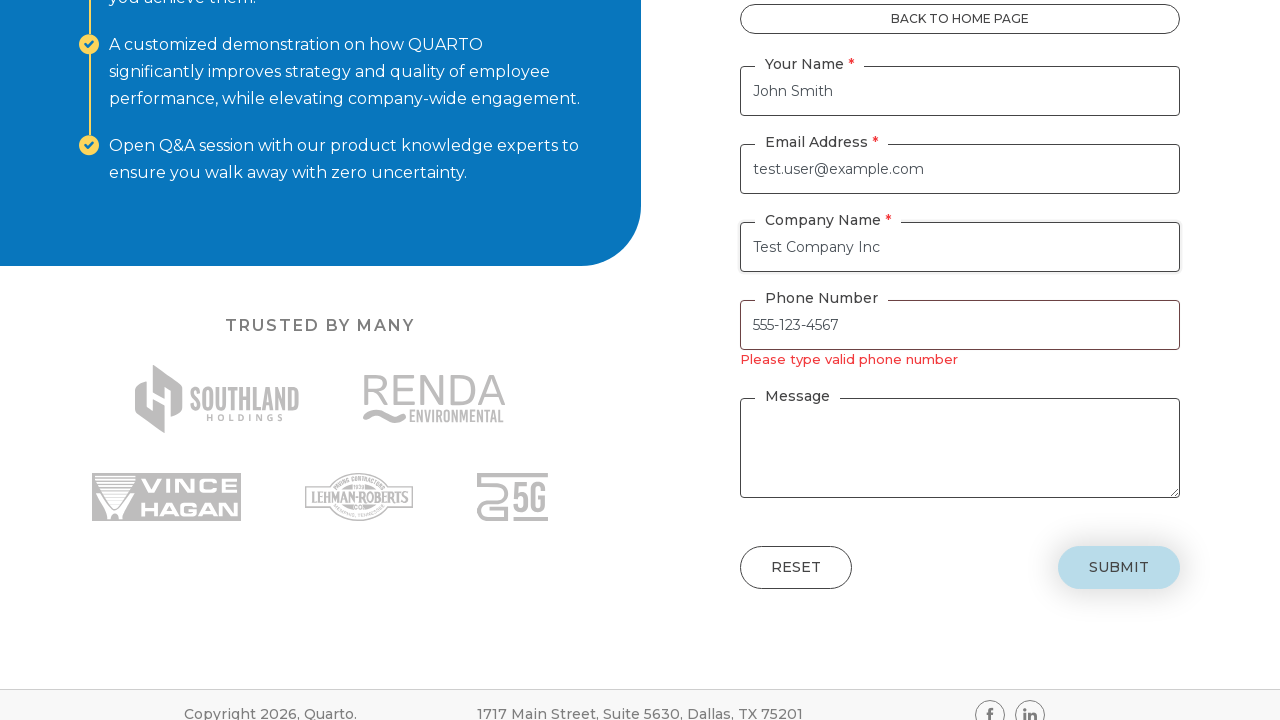

Filled message field with 'We are interested in your product' on textarea#message
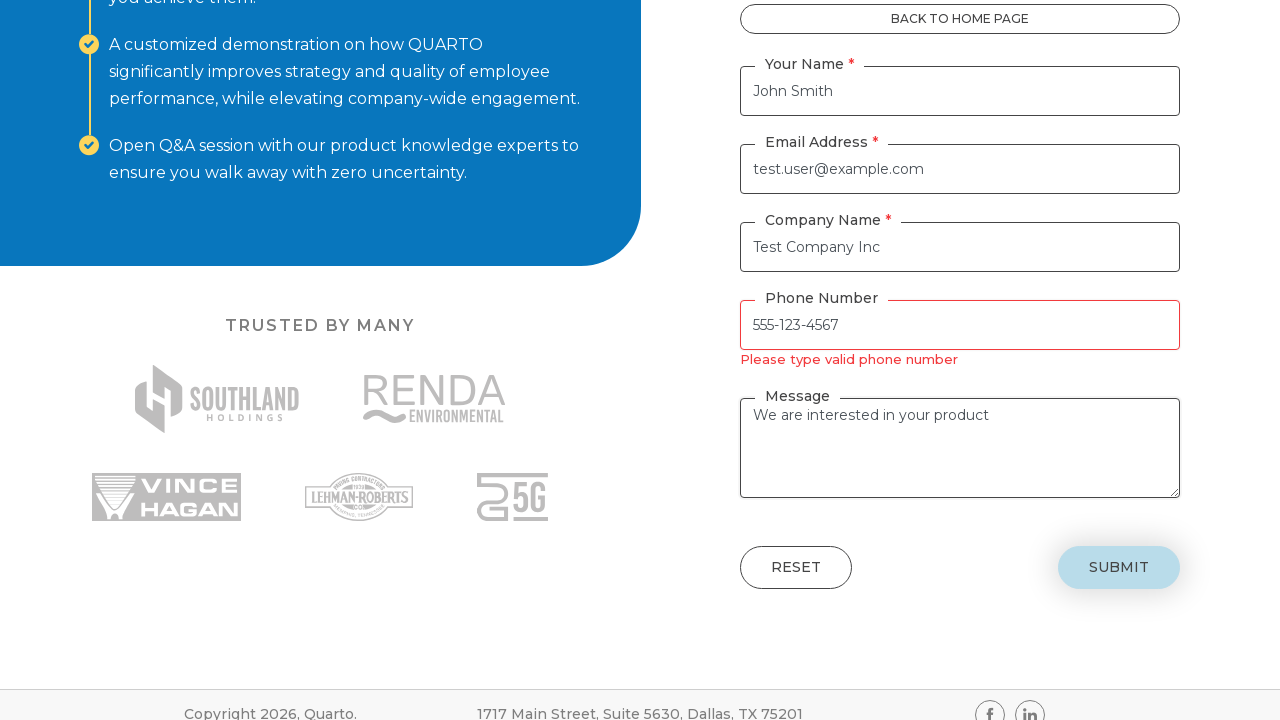

Clicked submit button to submit demo request form at (1119, 567) on button#submit-request-demo
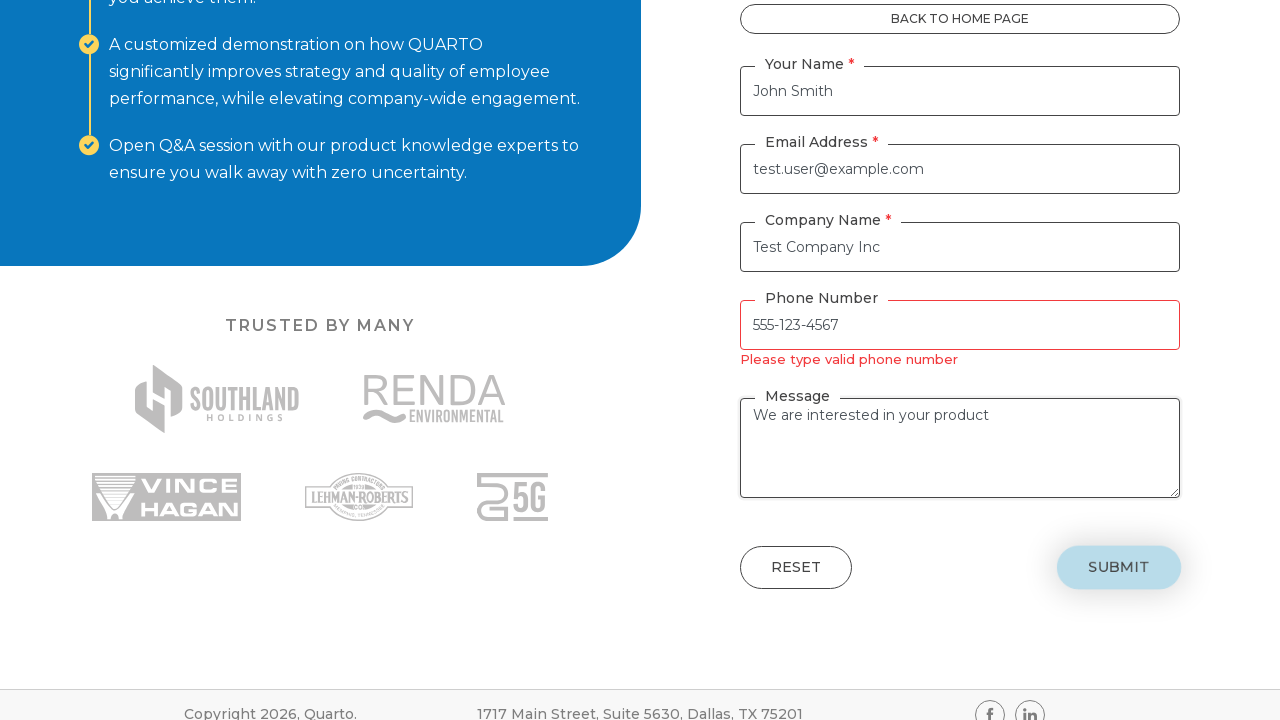

Waited 2000ms for form submission to complete
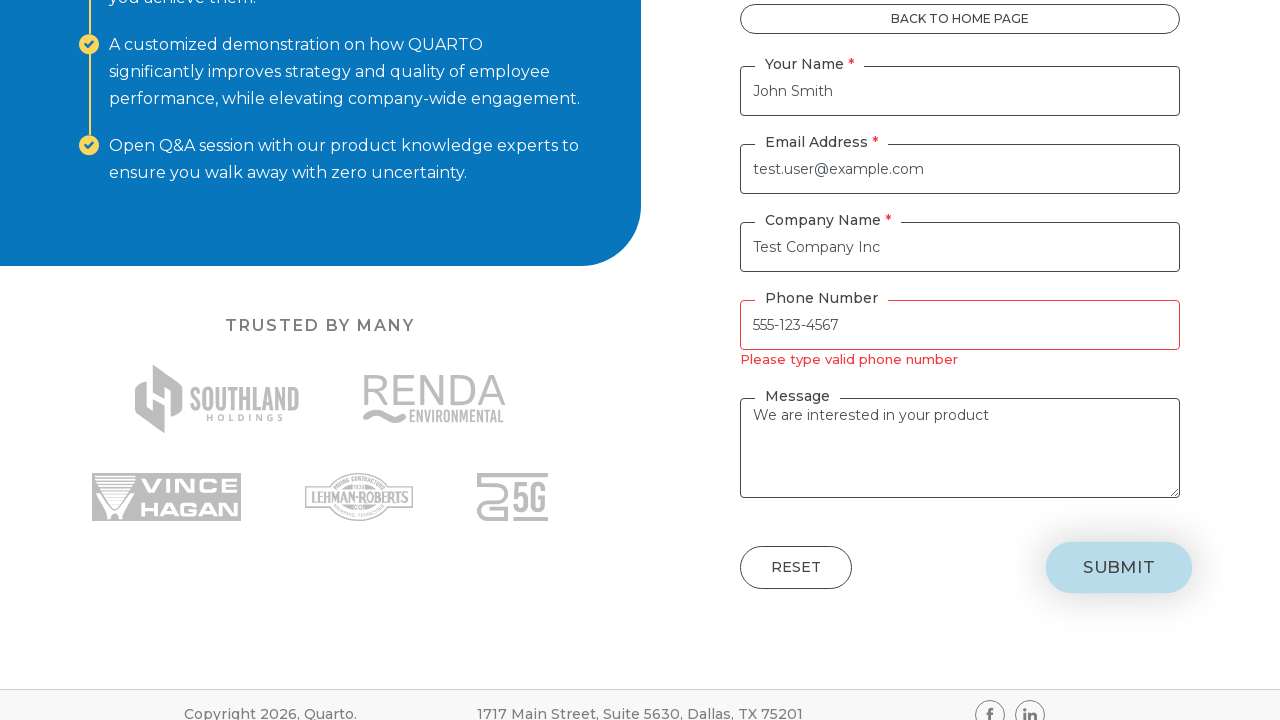

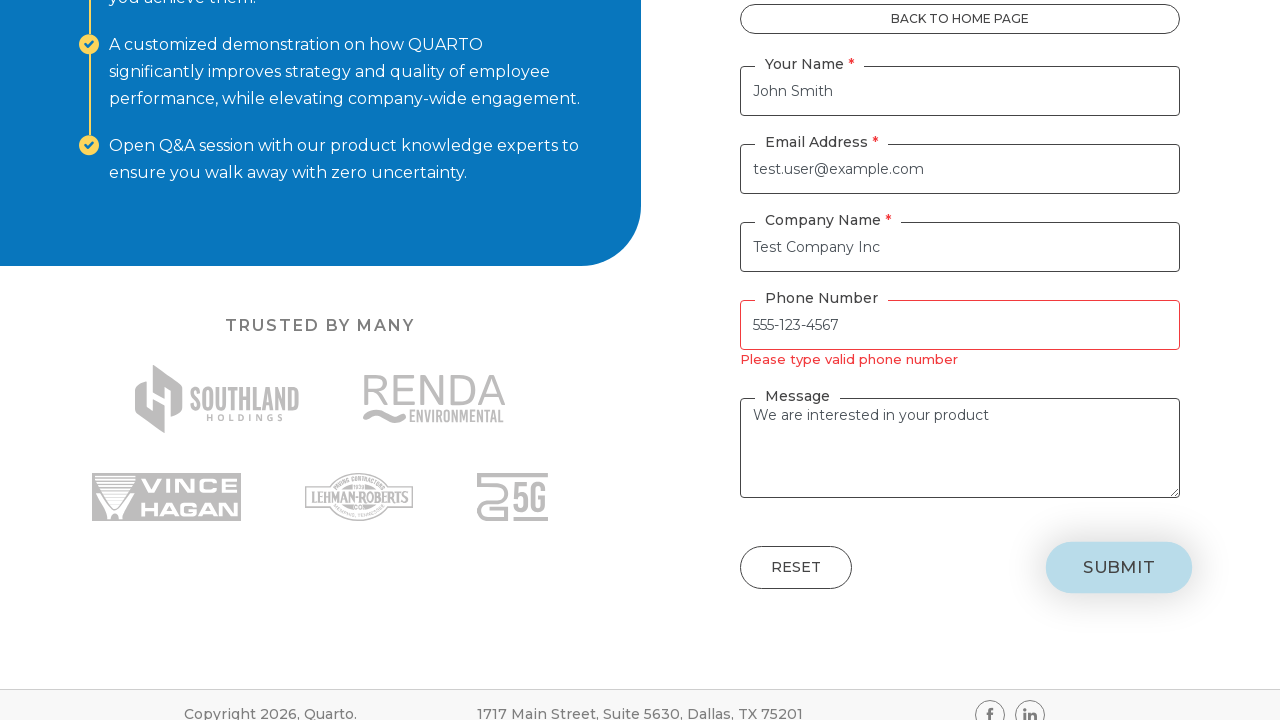